Tests keyboard actions by entering text in a textarea, copying it with keyboard shortcuts (Ctrl+A, Ctrl+C), navigating to another textarea with Tab, and pasting with Ctrl+V

Starting URL: https://text-compare.com/

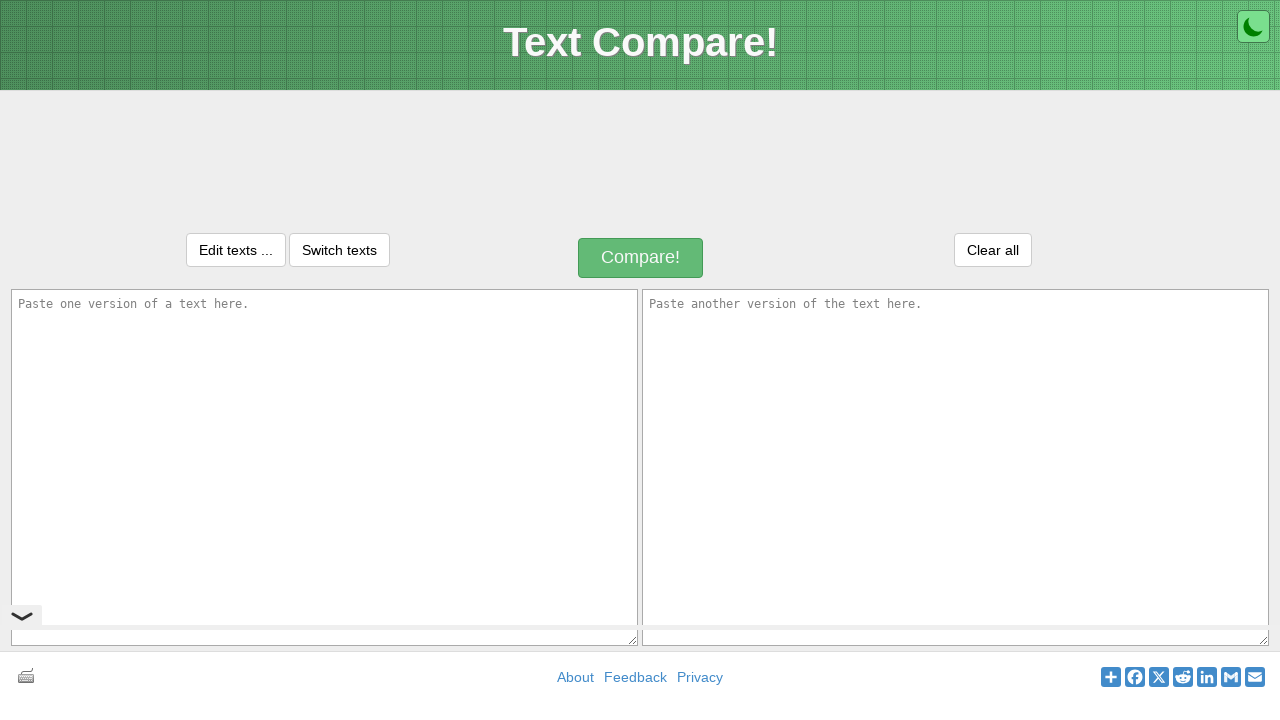

Located first textarea element
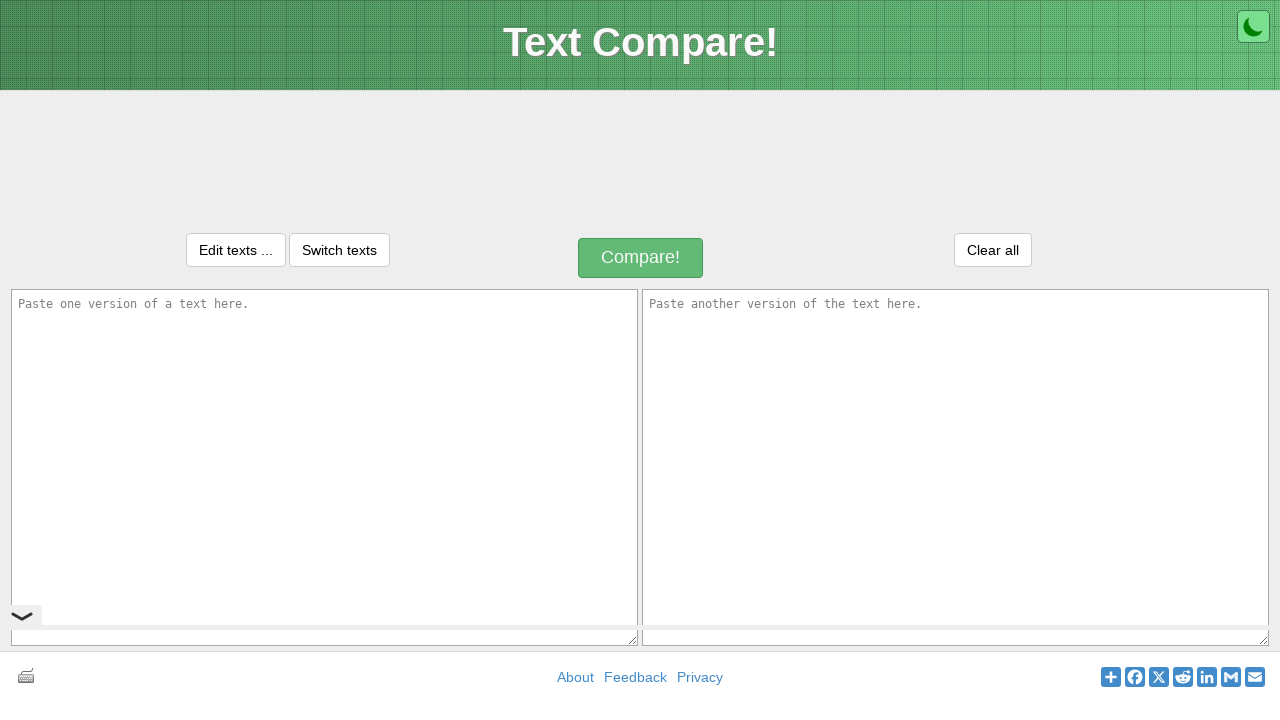

Located second textarea element
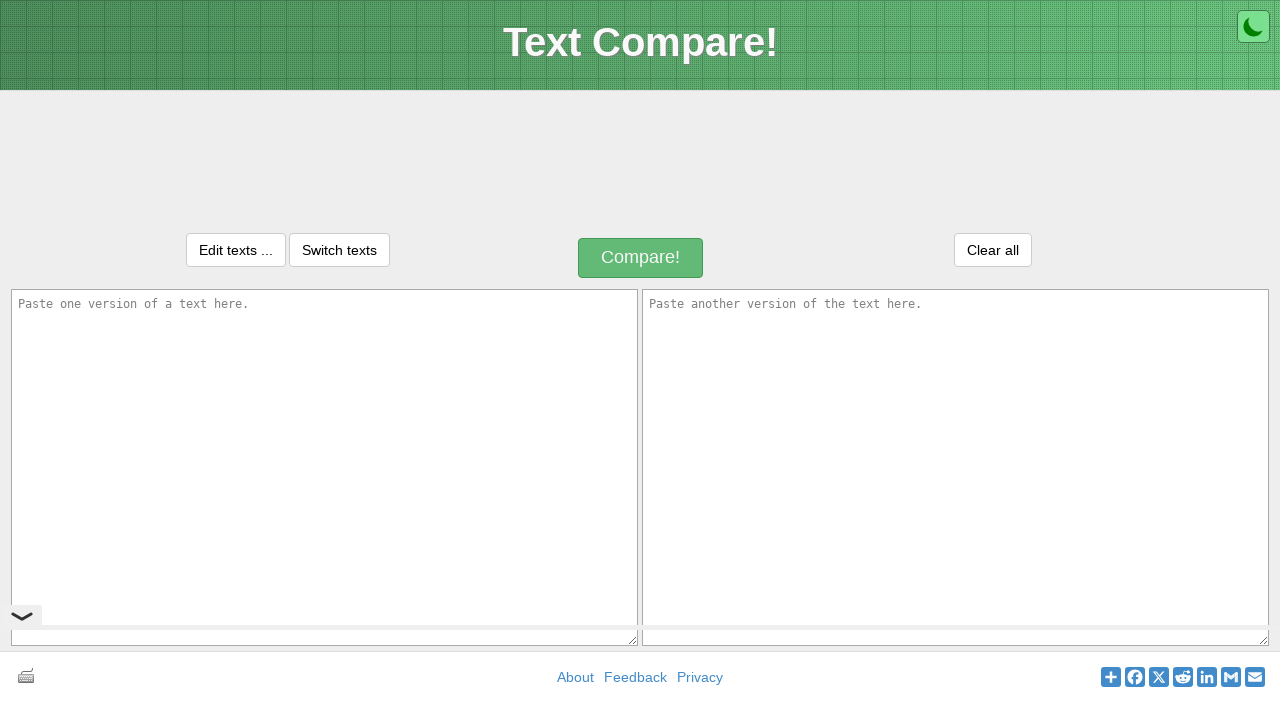

Entered 'Welcome to Selenium' in first textarea on textarea[name='text1']
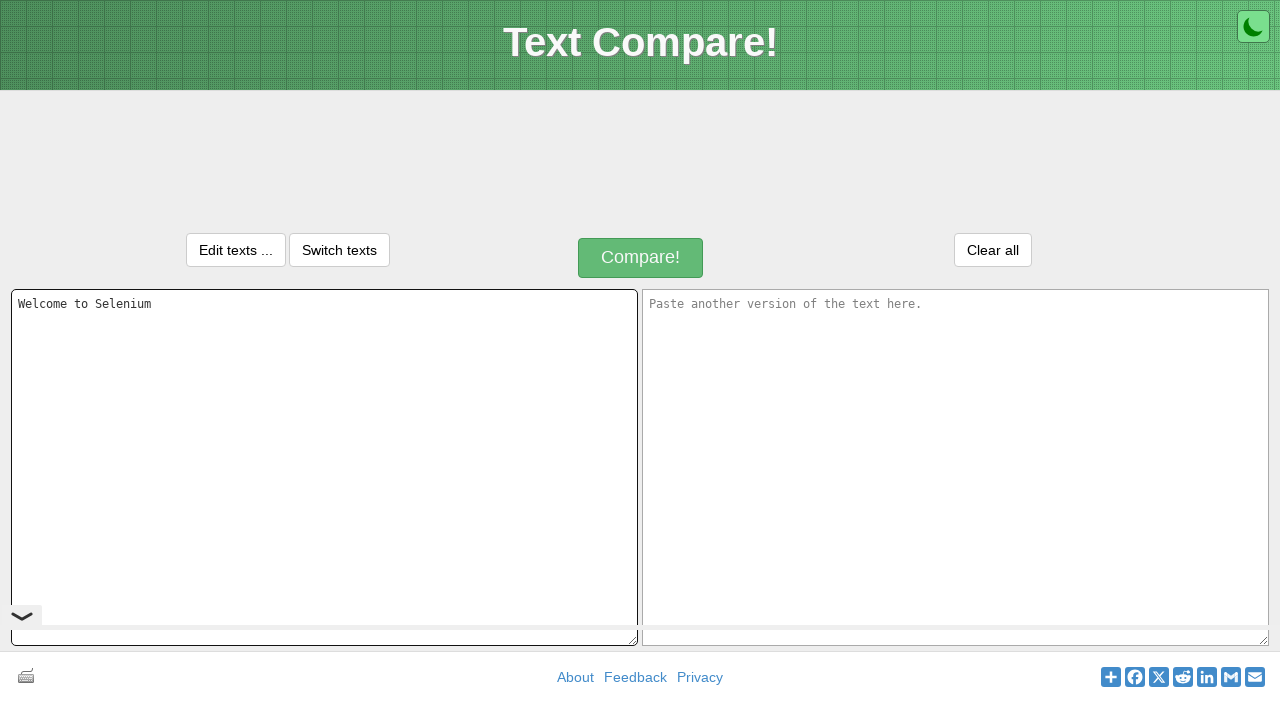

Selected all text in first textarea using Ctrl+A on textarea[name='text1']
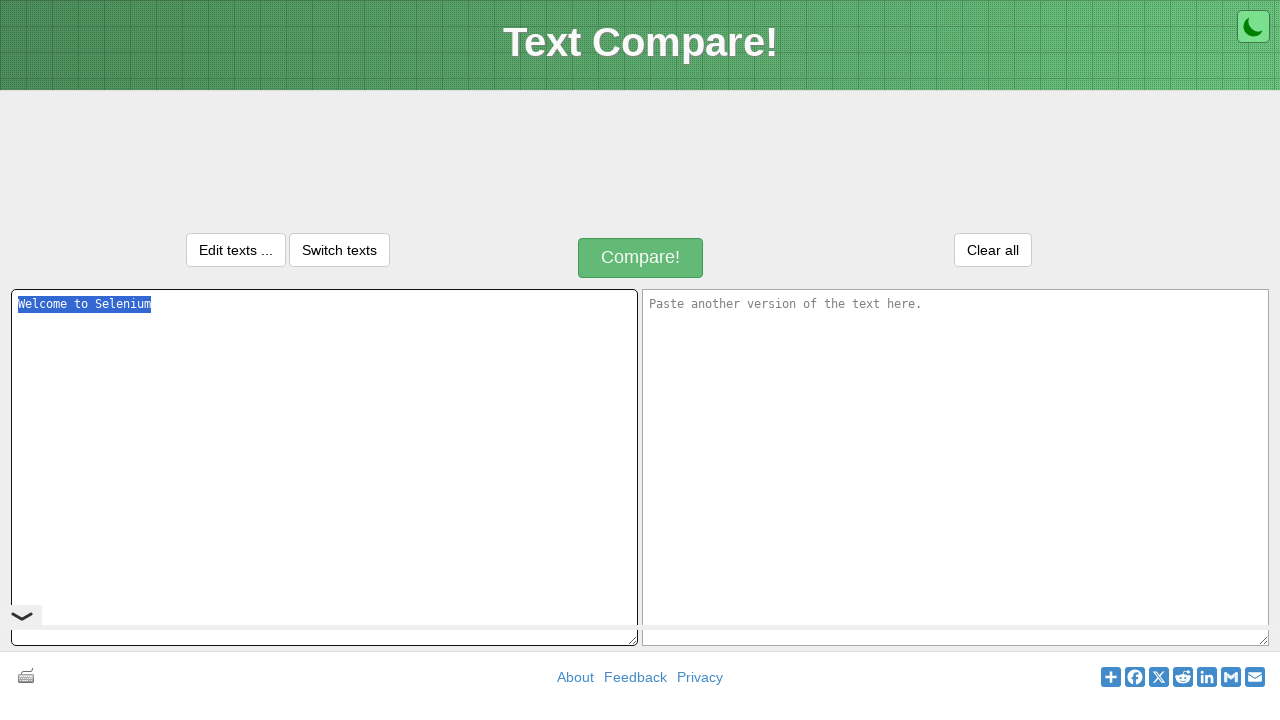

Copied text from first textarea using Ctrl+C on textarea[name='text1']
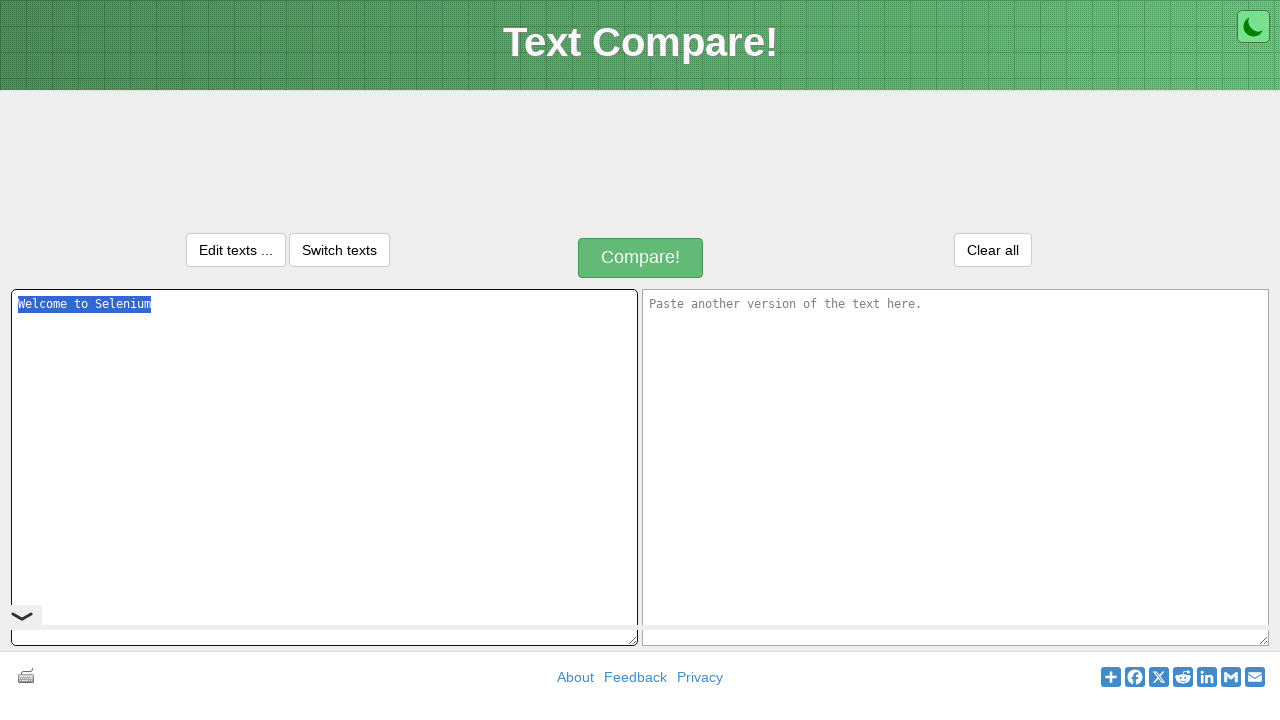

Navigated to second textarea using Tab key
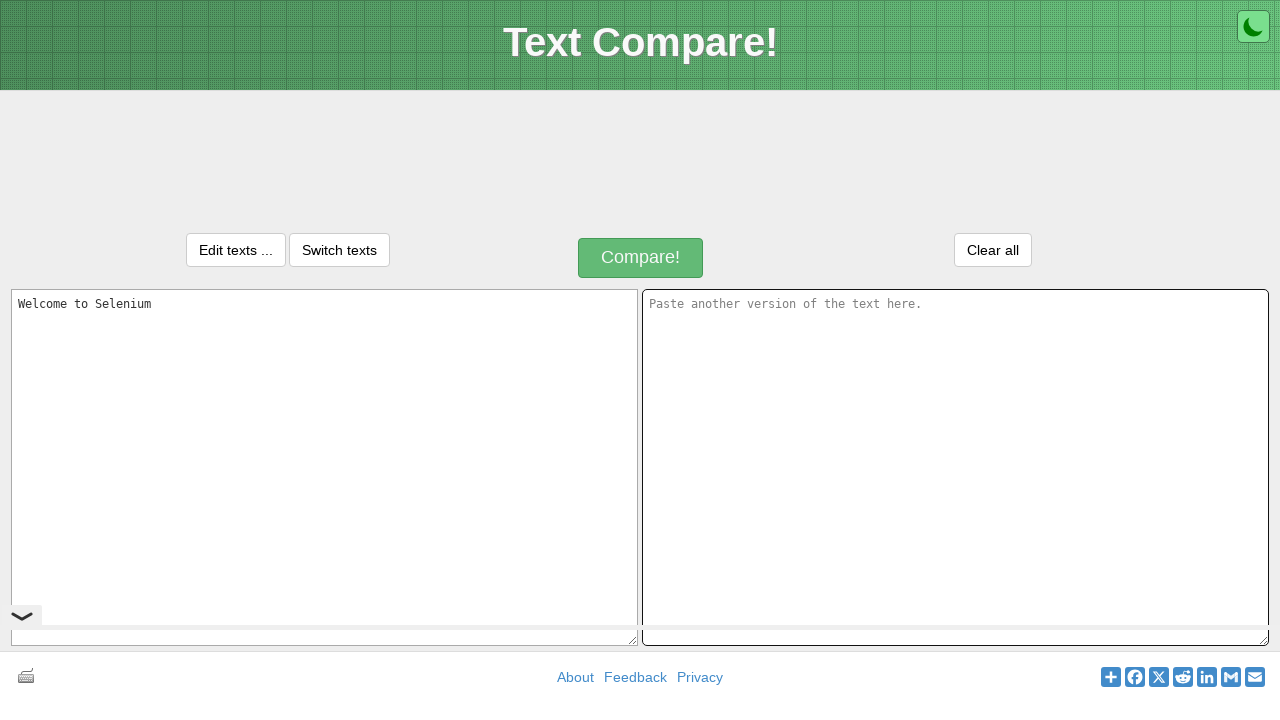

Pasted text into second textarea using Ctrl+V on textarea[name='text2']
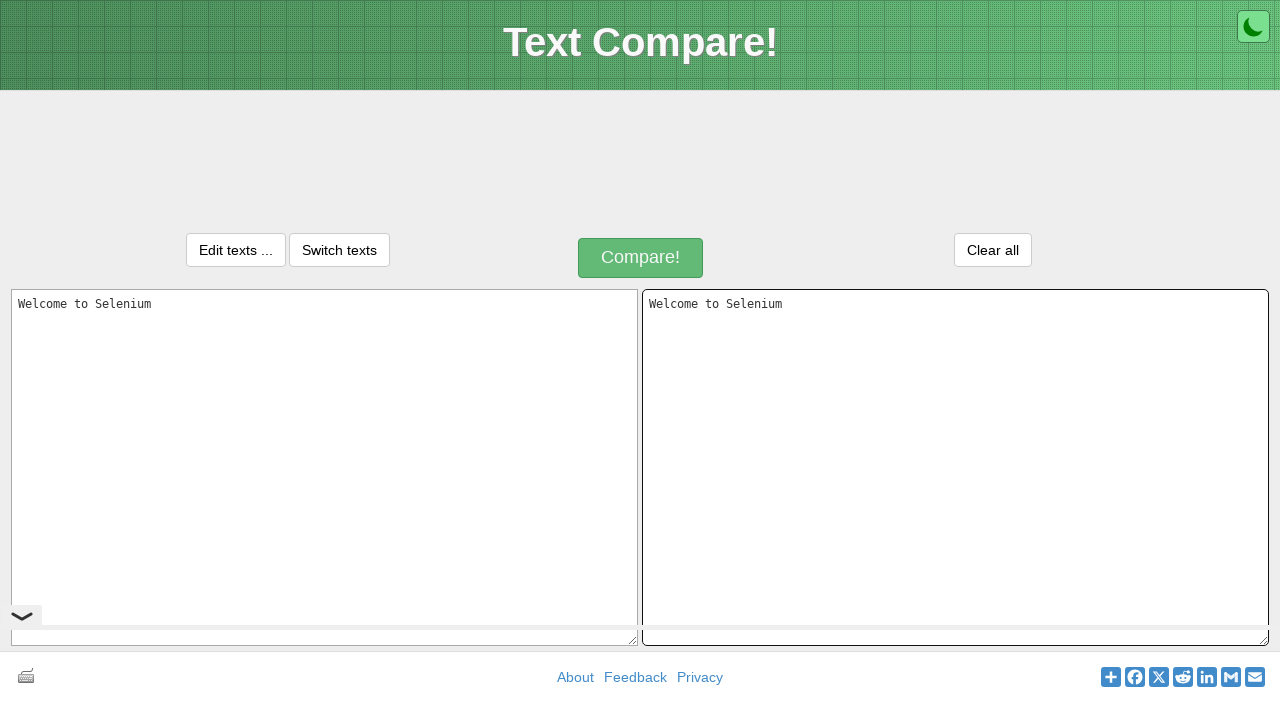

Retrieved text value from first textarea for verification
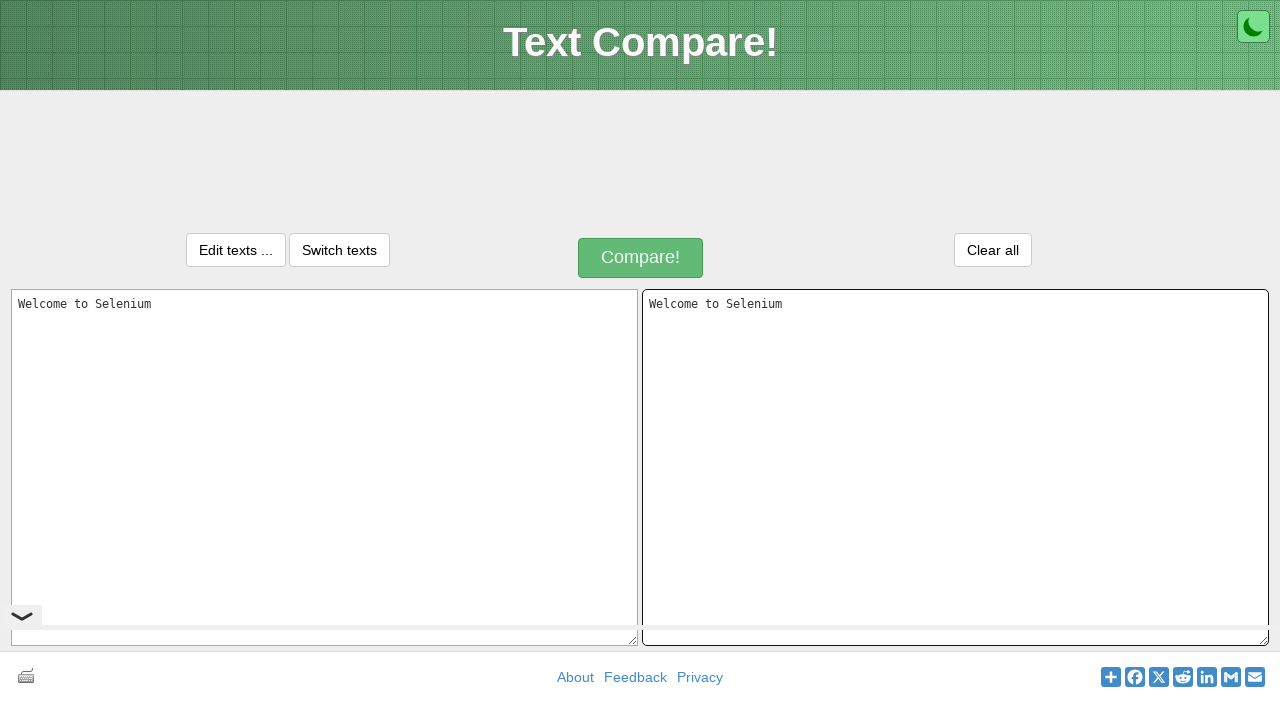

Retrieved text value from second textarea for verification
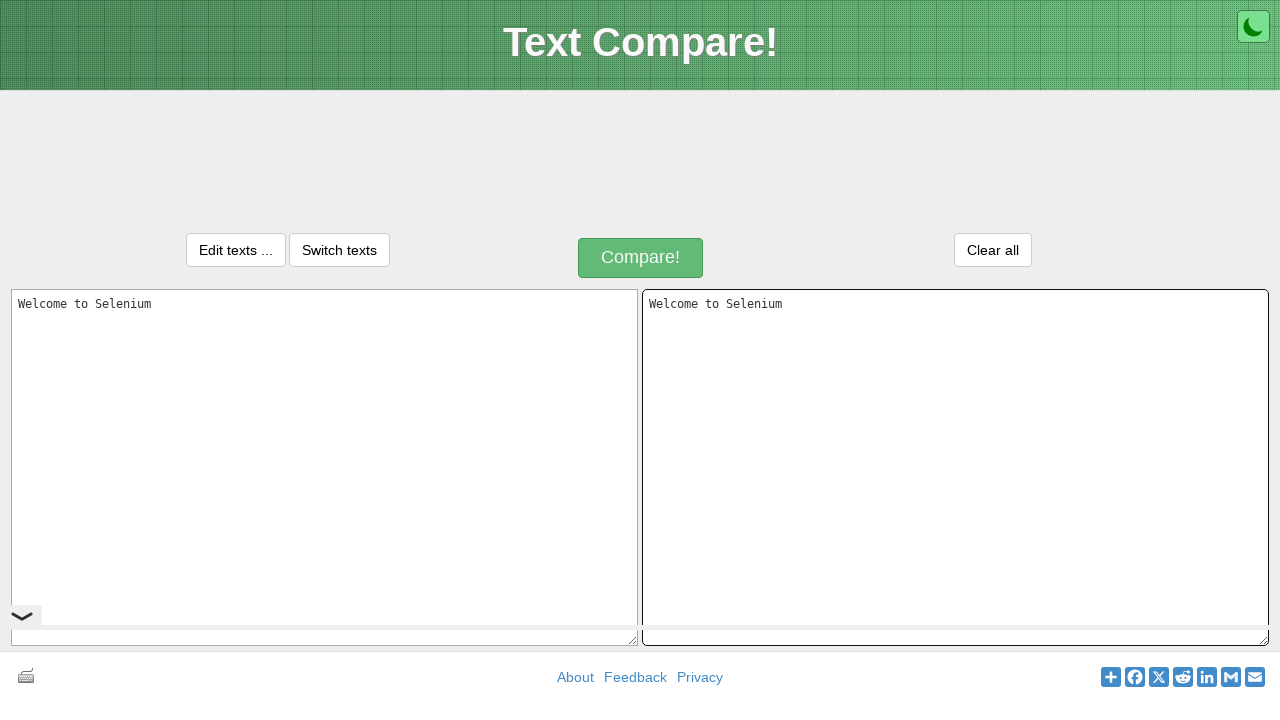

Verified that text was copied correctly between textareas
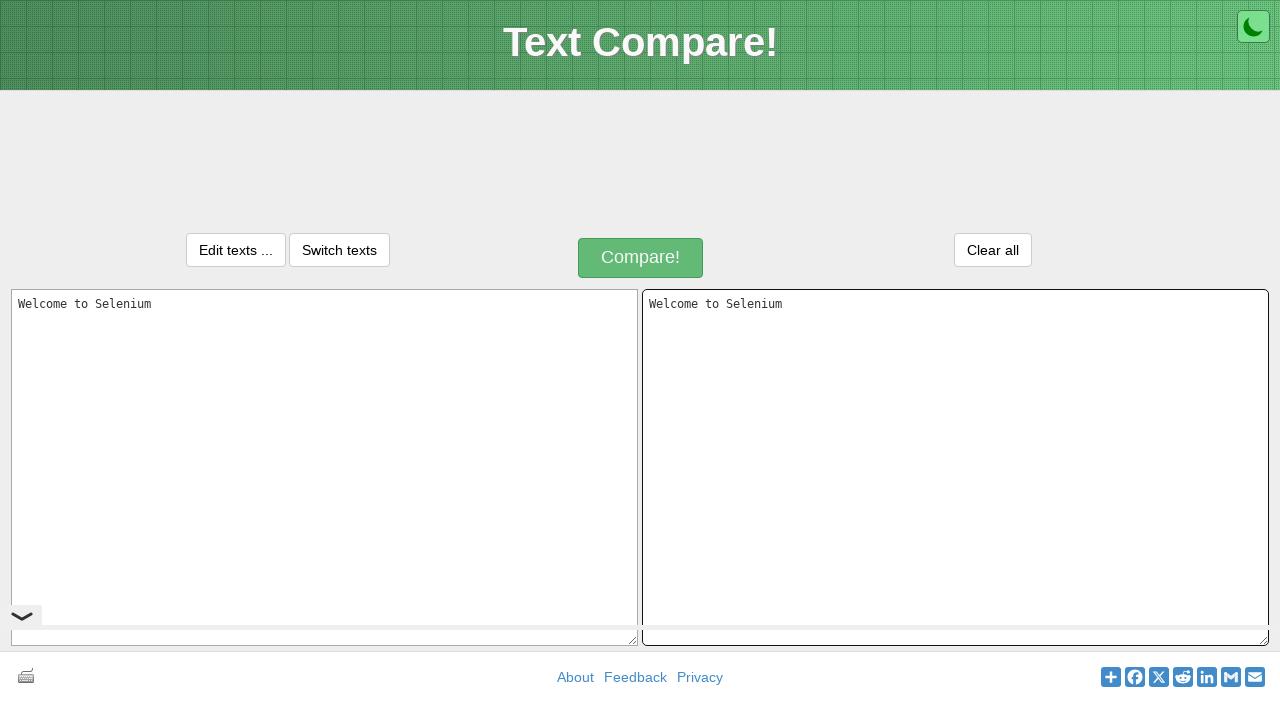

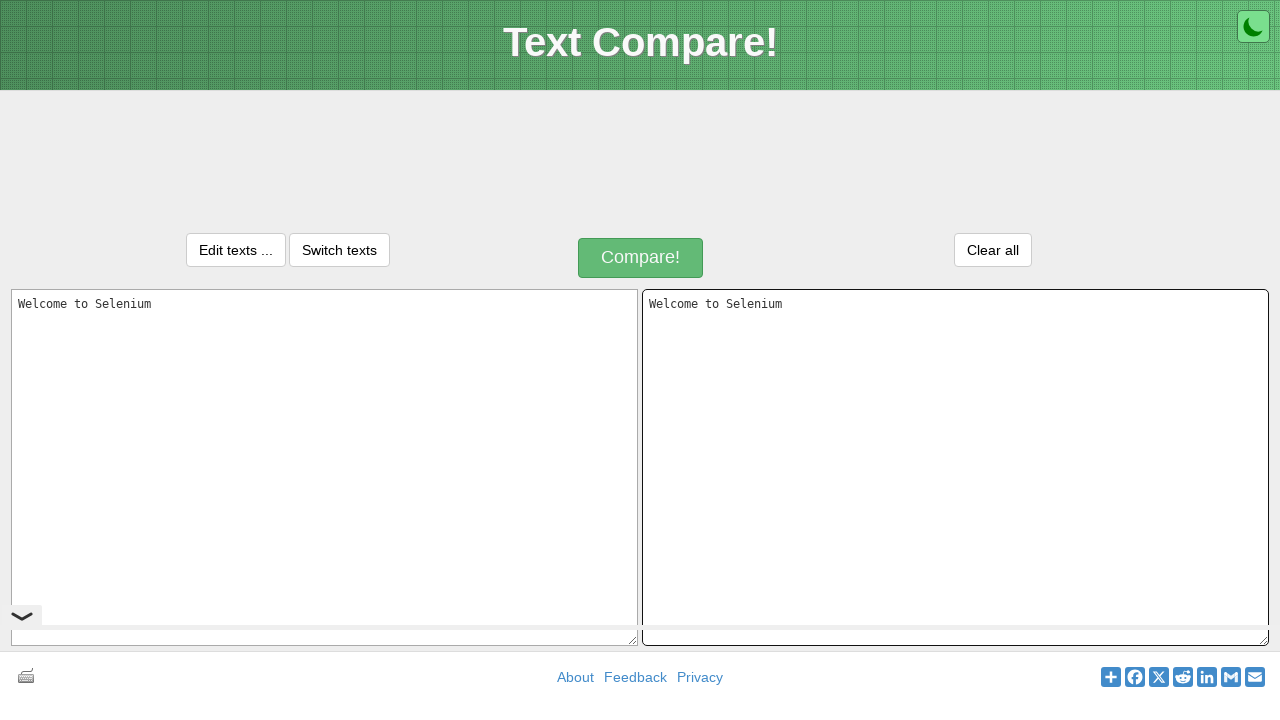